Tests JavaScript alert handling by clicking the alert button and accepting the alert dialog.

Starting URL: https://the-internet.herokuapp.com/javascript_alerts

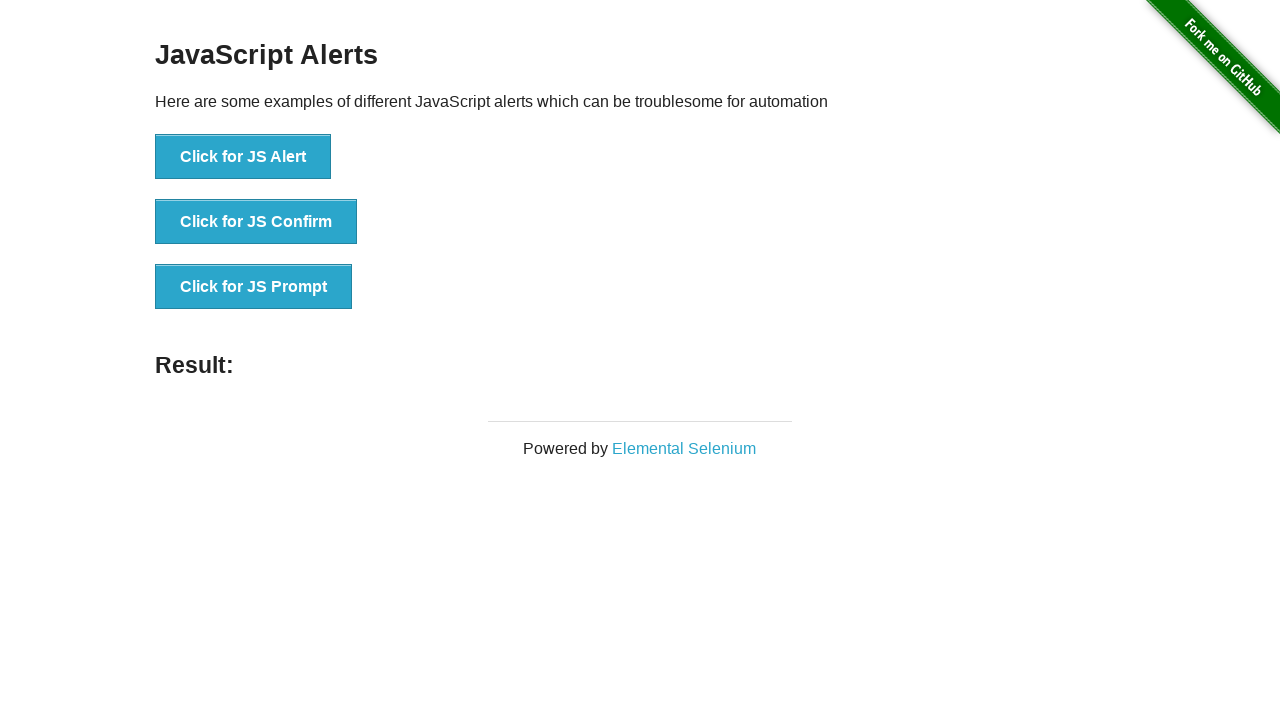

Registered dialog handler to accept alerts
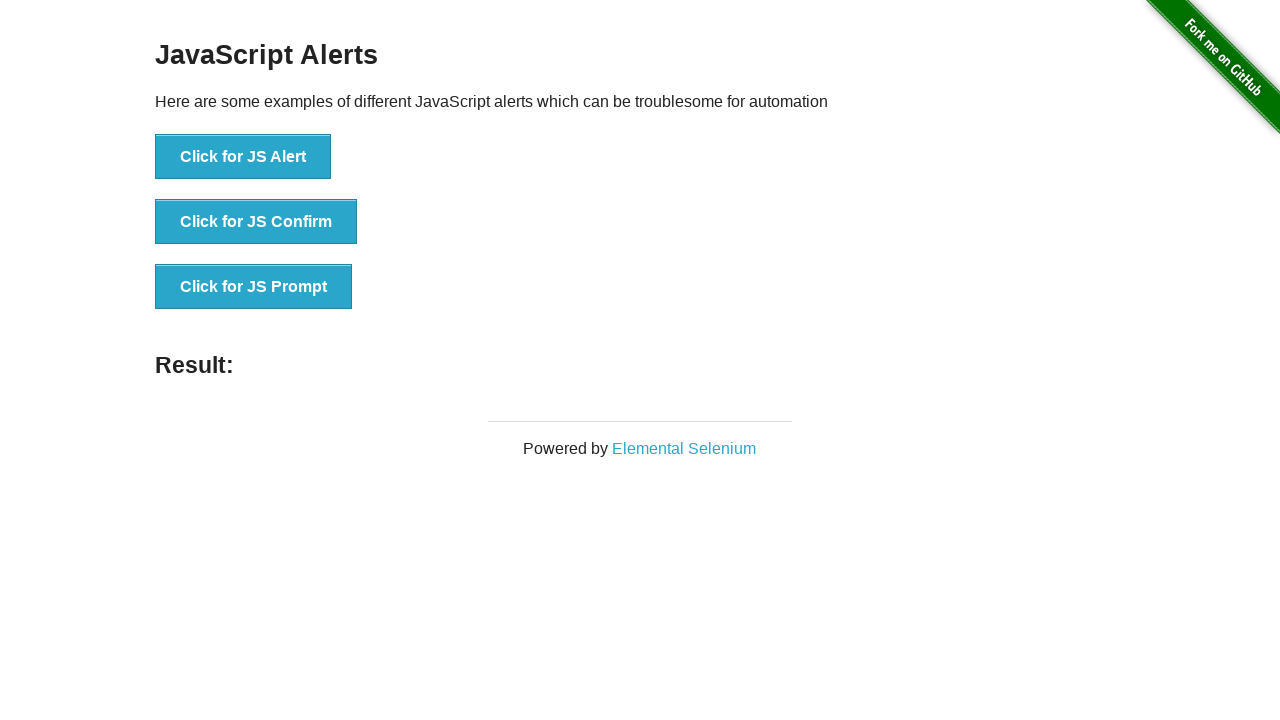

Clicked the JS Alert button at (243, 157) on xpath=//button[text()='Click for JS Alert']
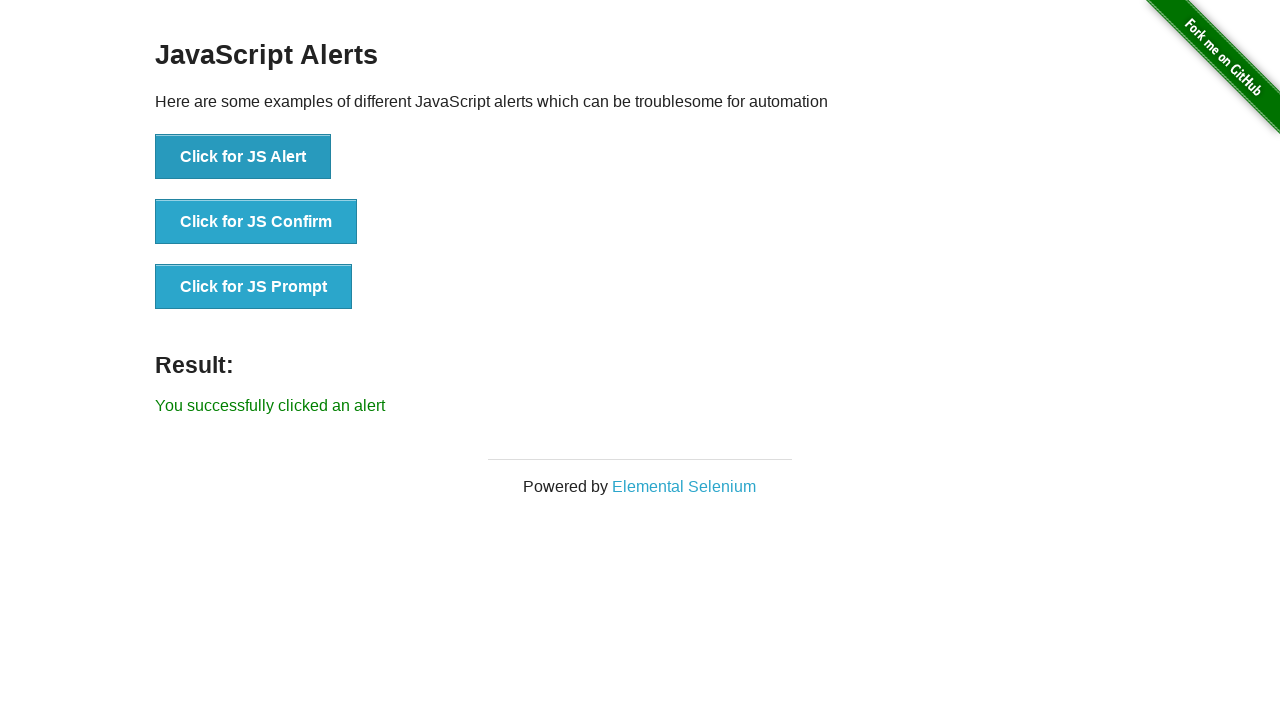

Result message appeared after accepting alert
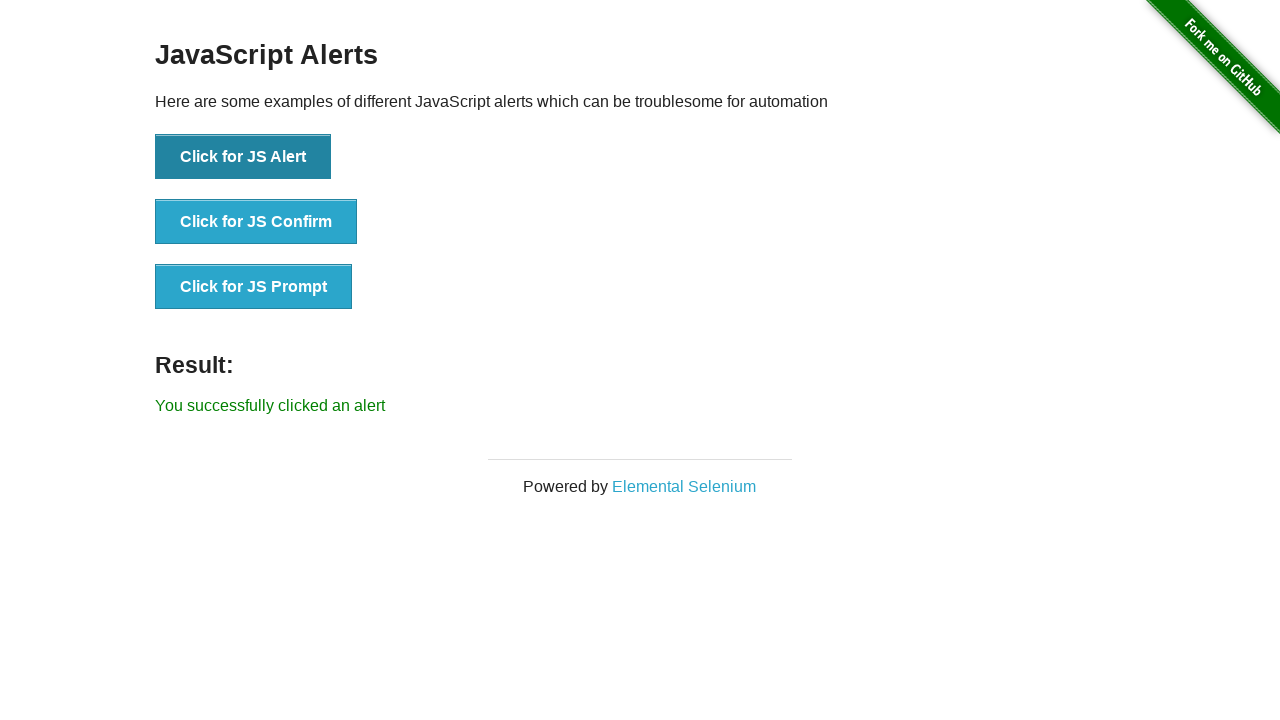

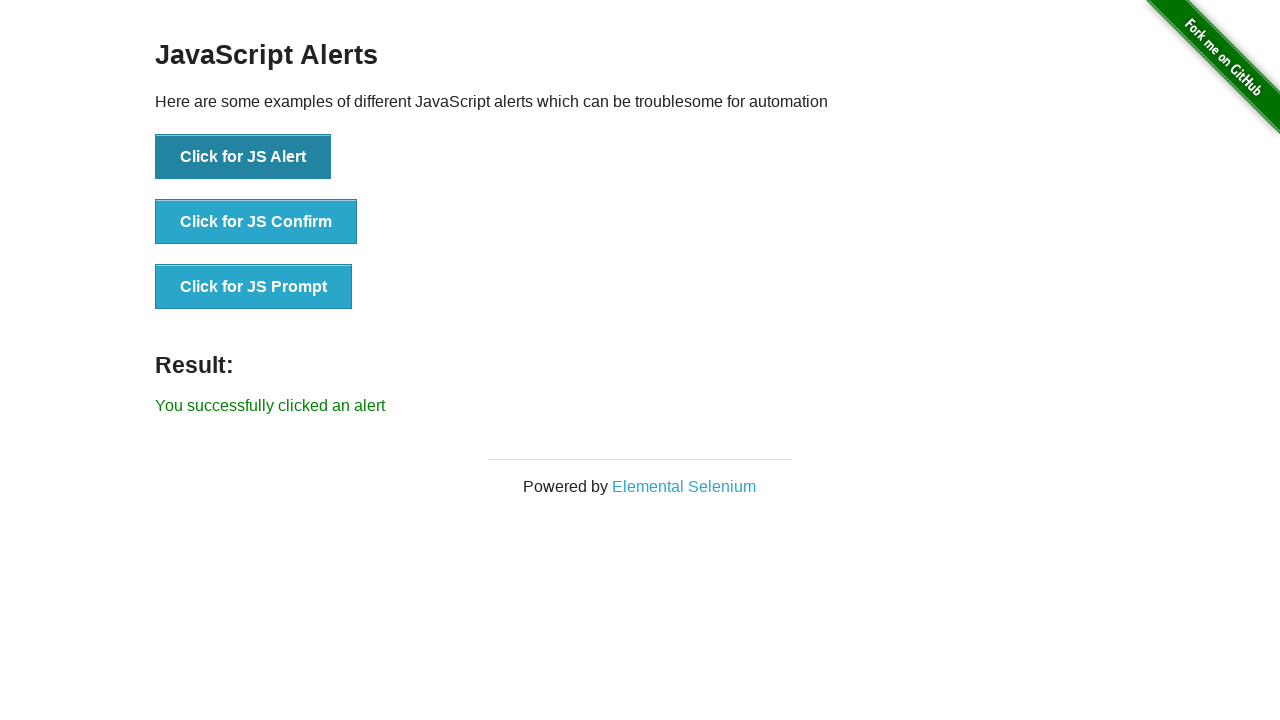